Fills out a registration form with required fields and verifies successful registration message

Starting URL: http://suninjuly.github.io/registration1.html

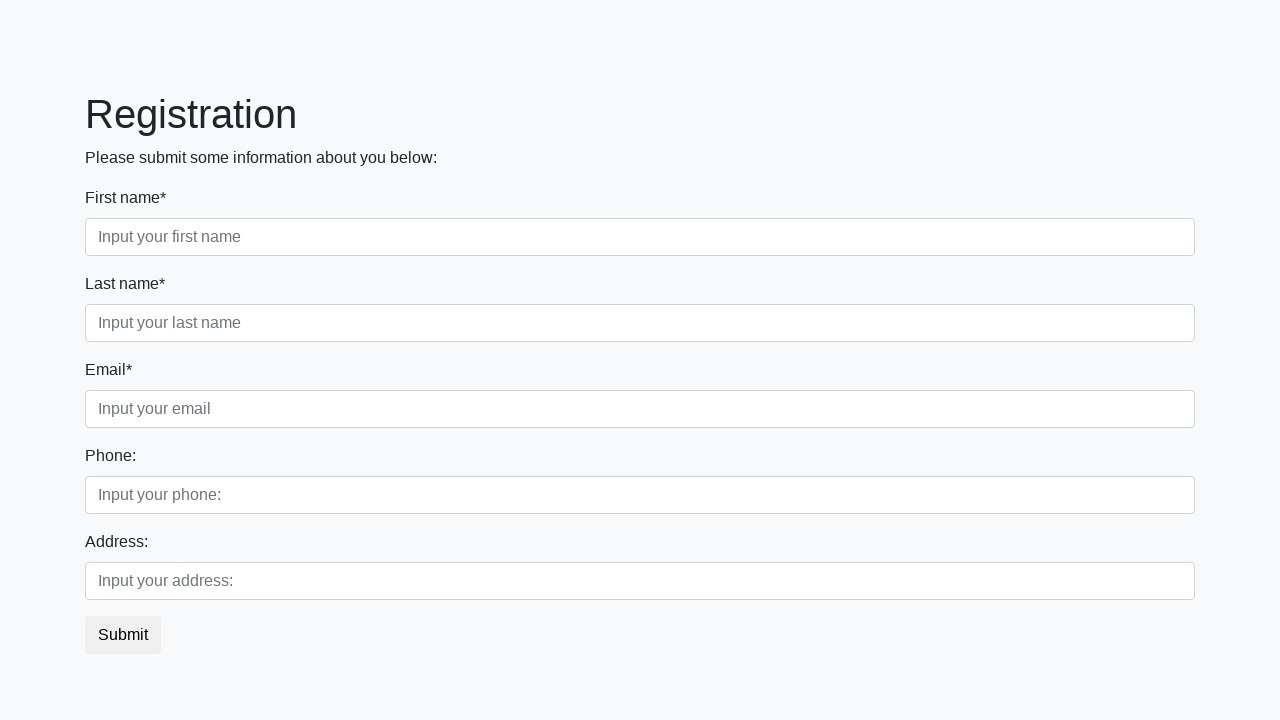

Filled last name field with 'Ivan' on div.first_block input.second
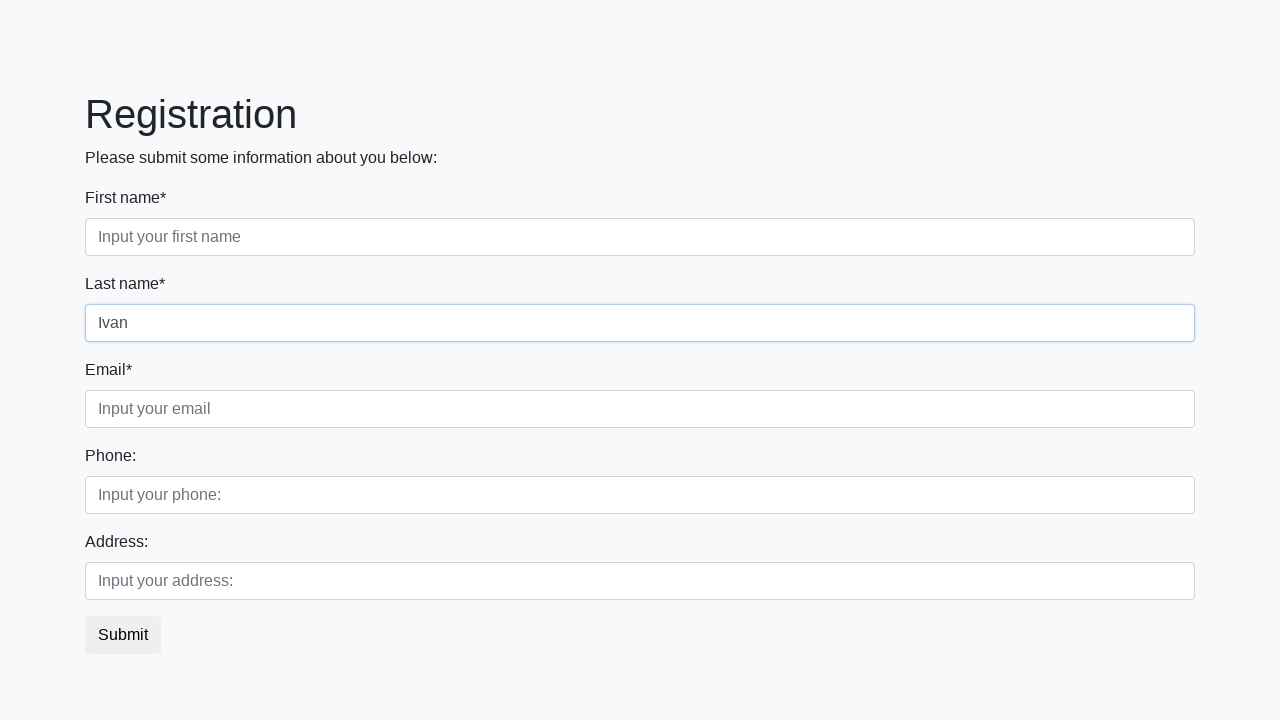

Filled first name field with 'Petrov' on div.first_block input.first
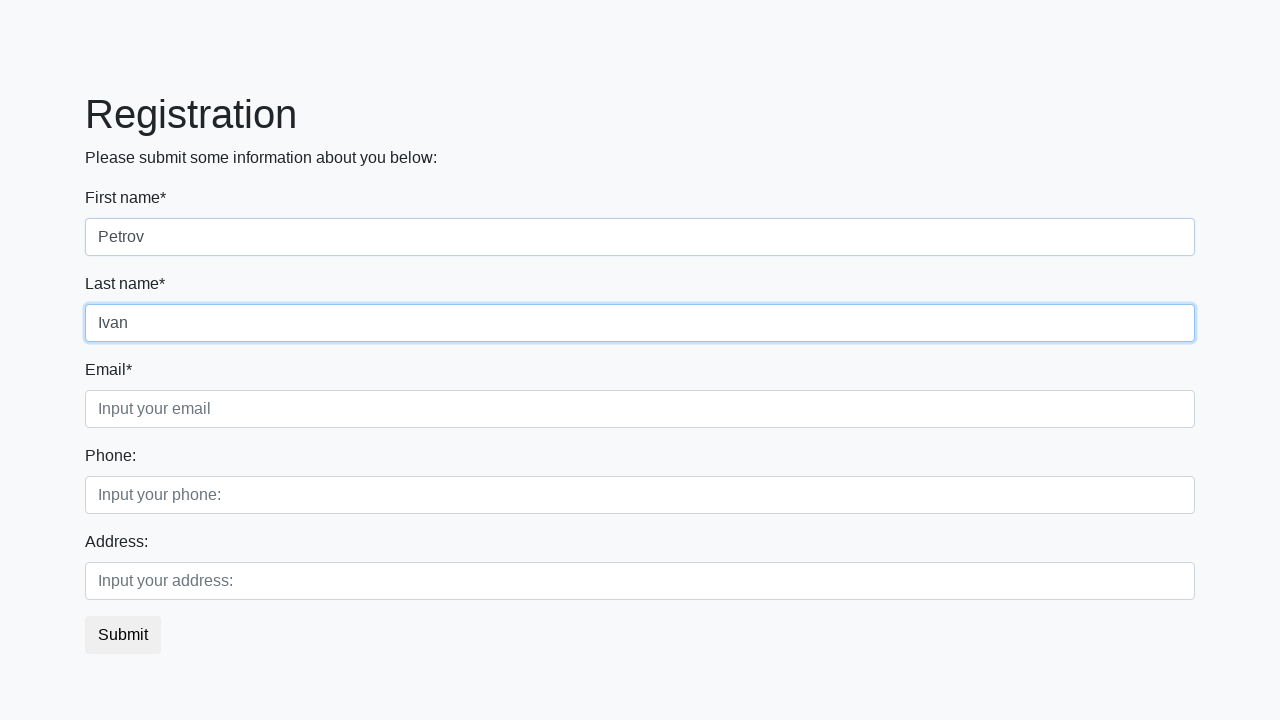

Filled email field with 'test@example.com' on div.first_block input.third
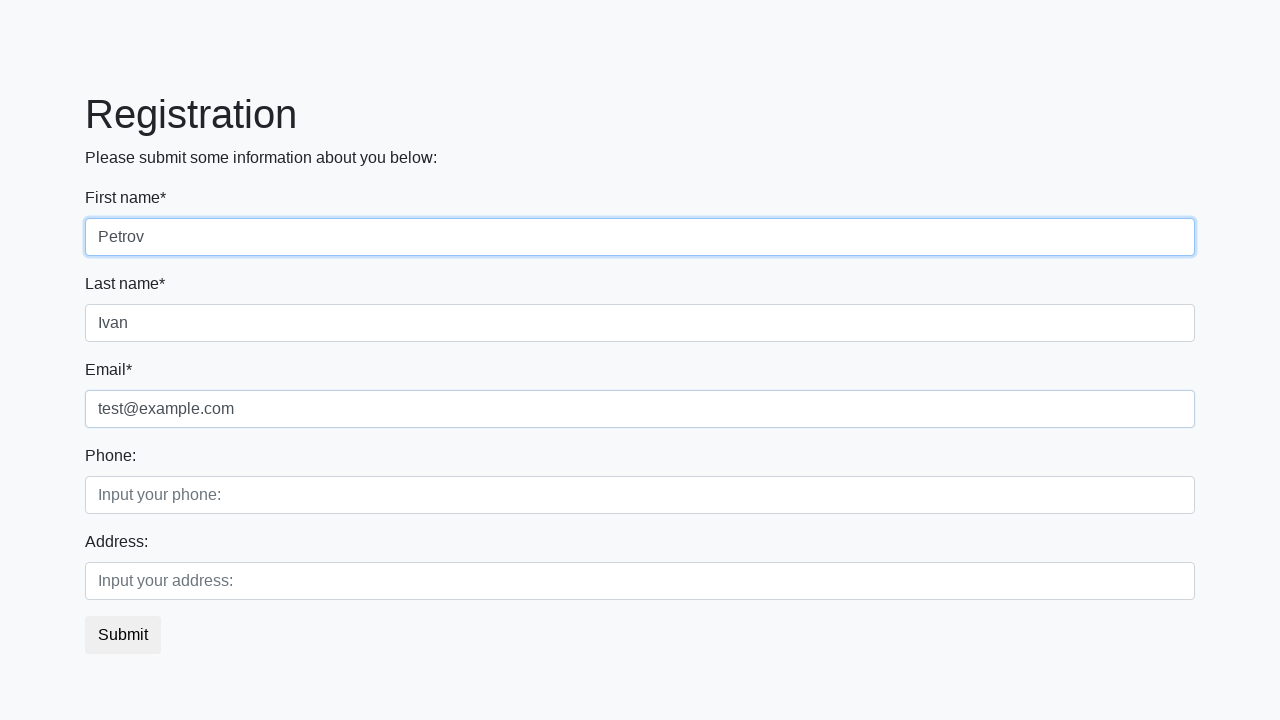

Clicked submit button to register at (123, 635) on button.btn
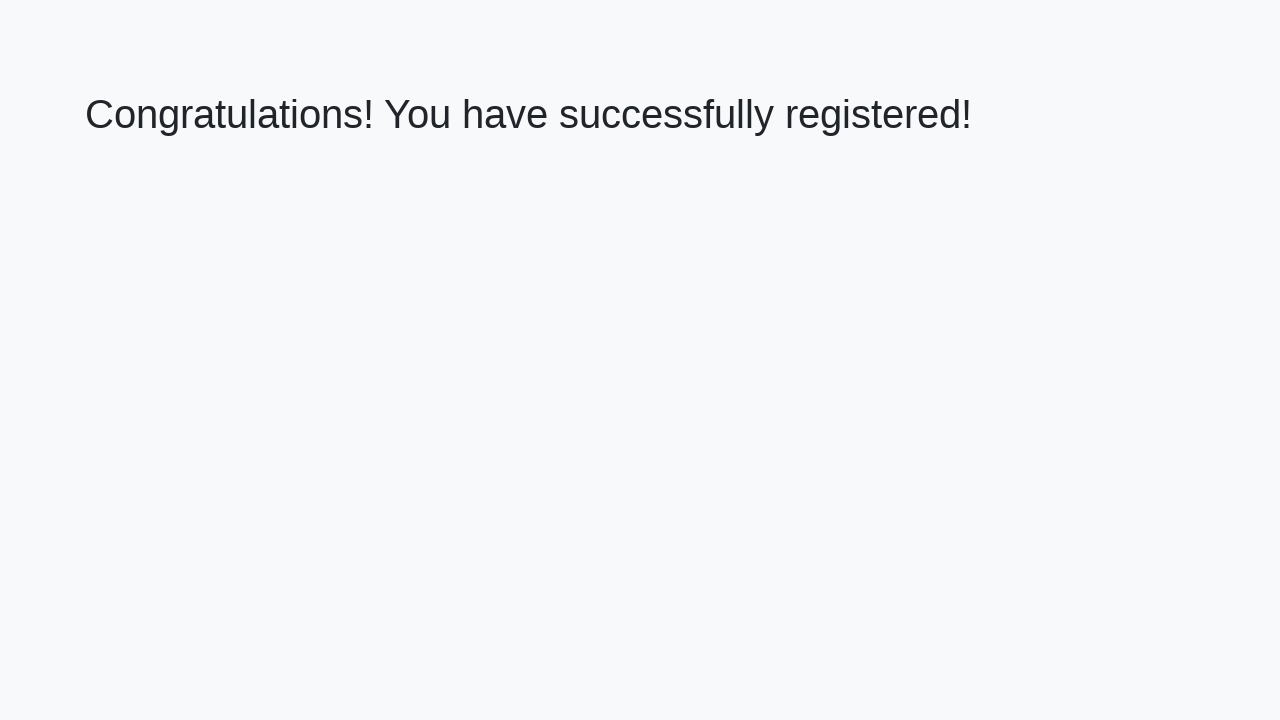

Success message heading loaded
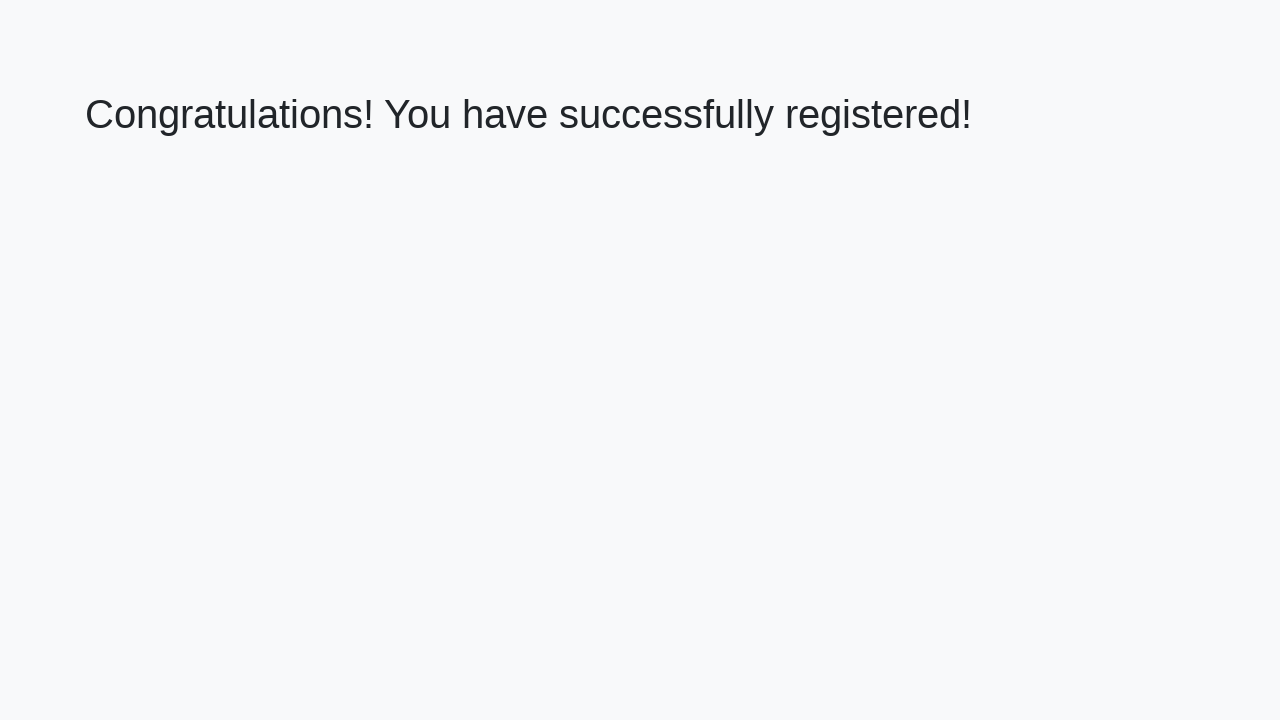

Retrieved success message text
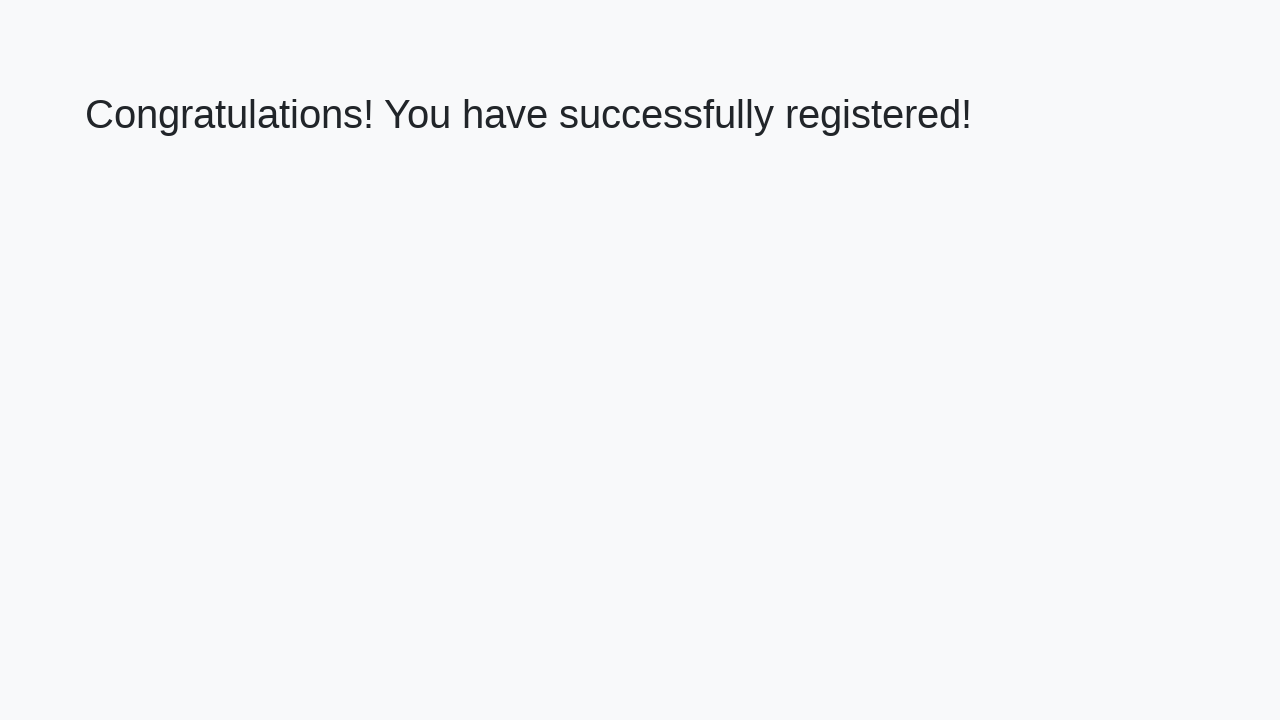

Verified successful registration message
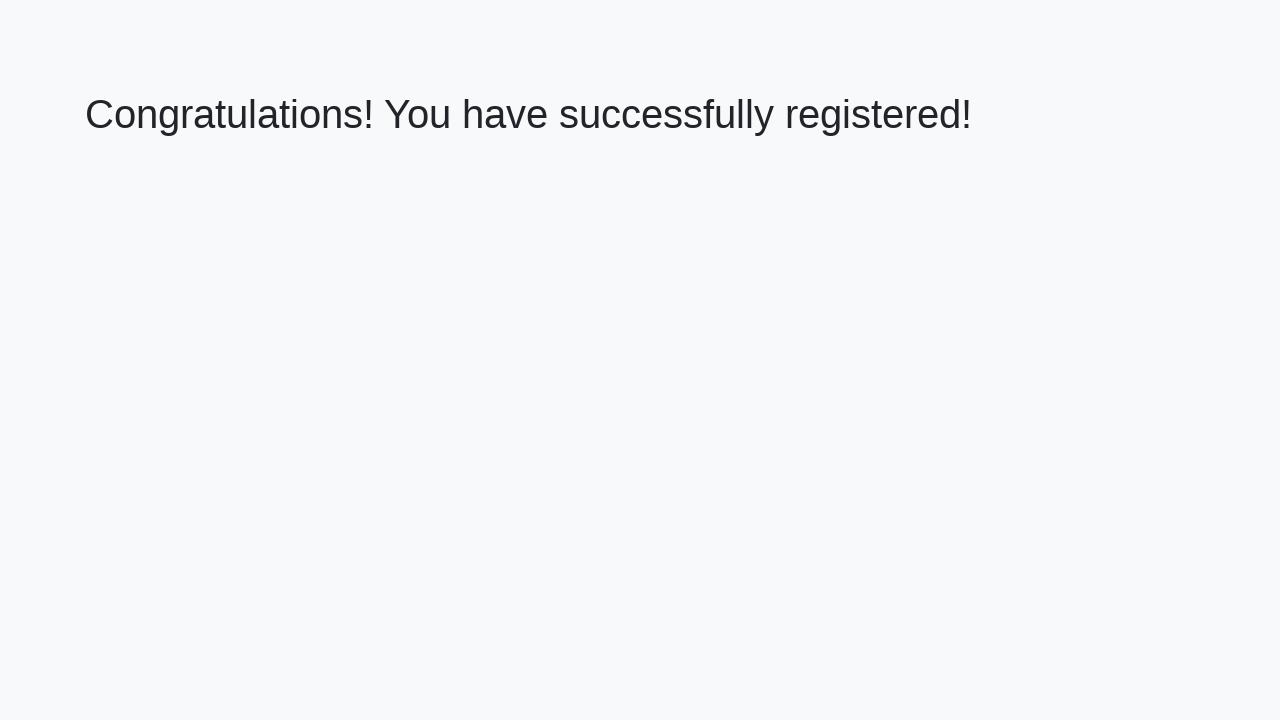

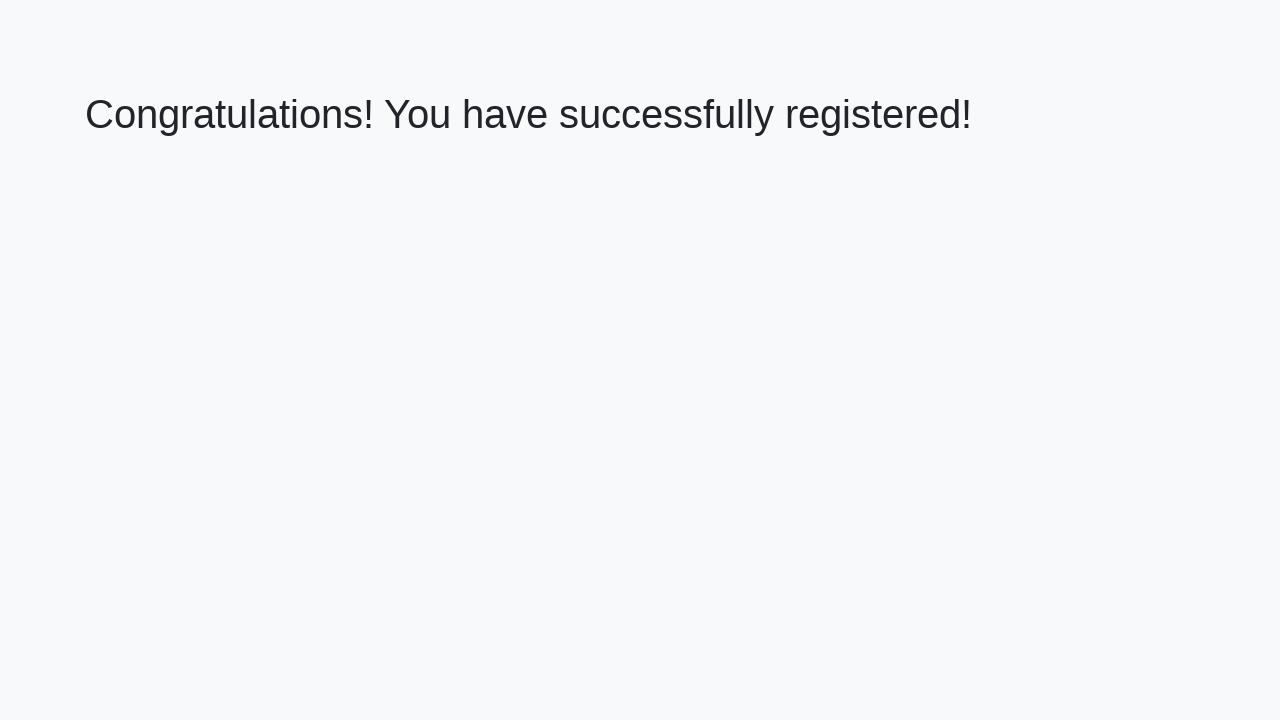